Tests radio button selection on an HTML forms tutorial page by iterating through radio buttons and selecting the one with value "Cheese"

Starting URL: http://www.echoecho.com/htmlforms10.htm

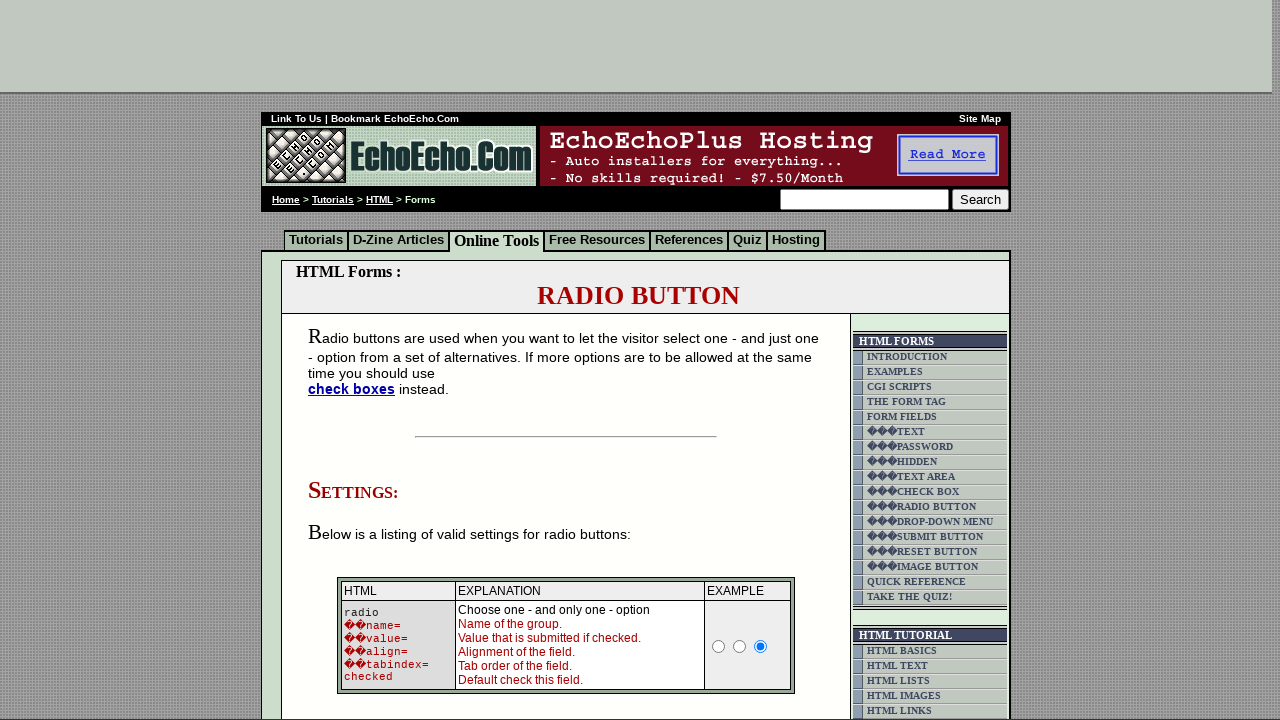

Navigated to HTML forms tutorial page
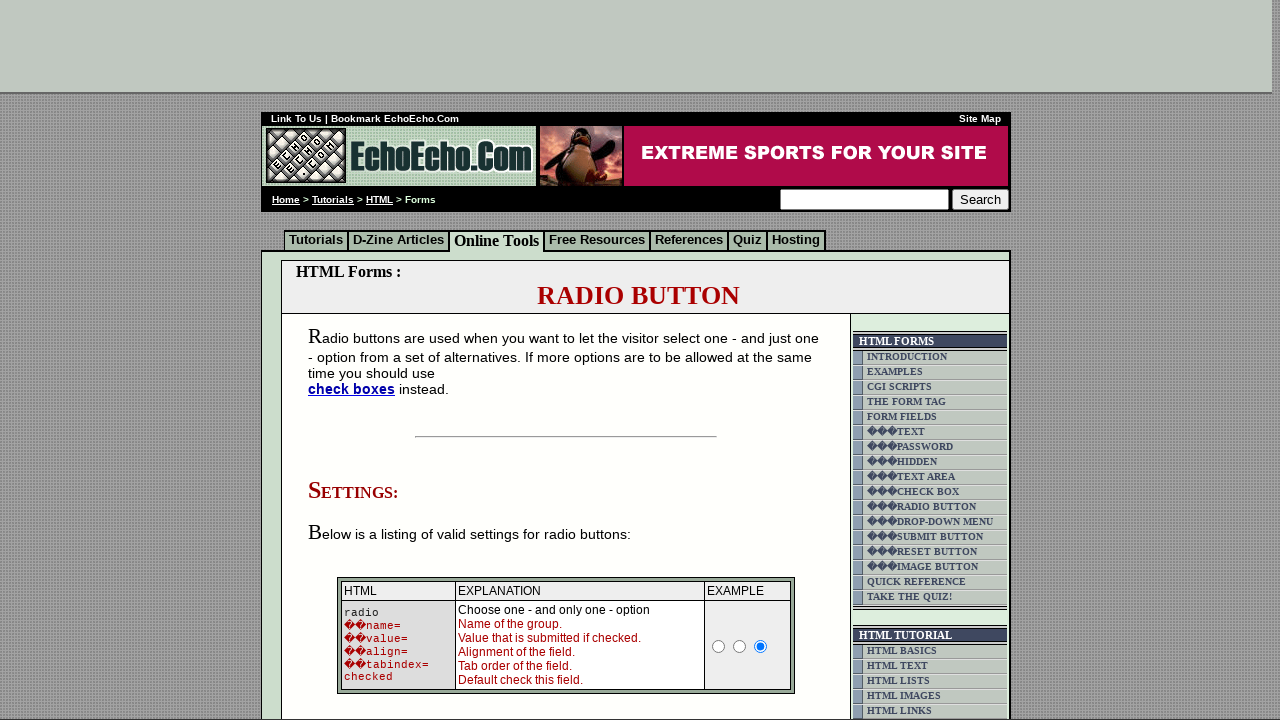

Radio buttons loaded on page
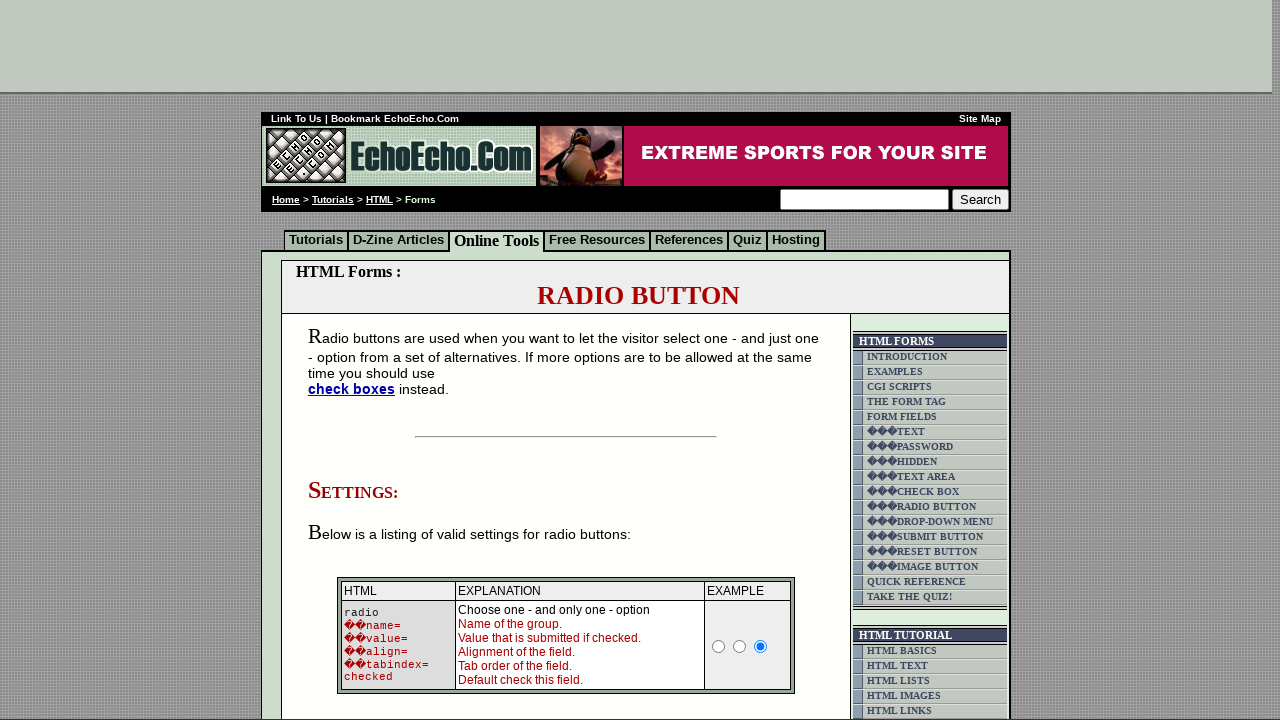

Located all radio buttons in group1
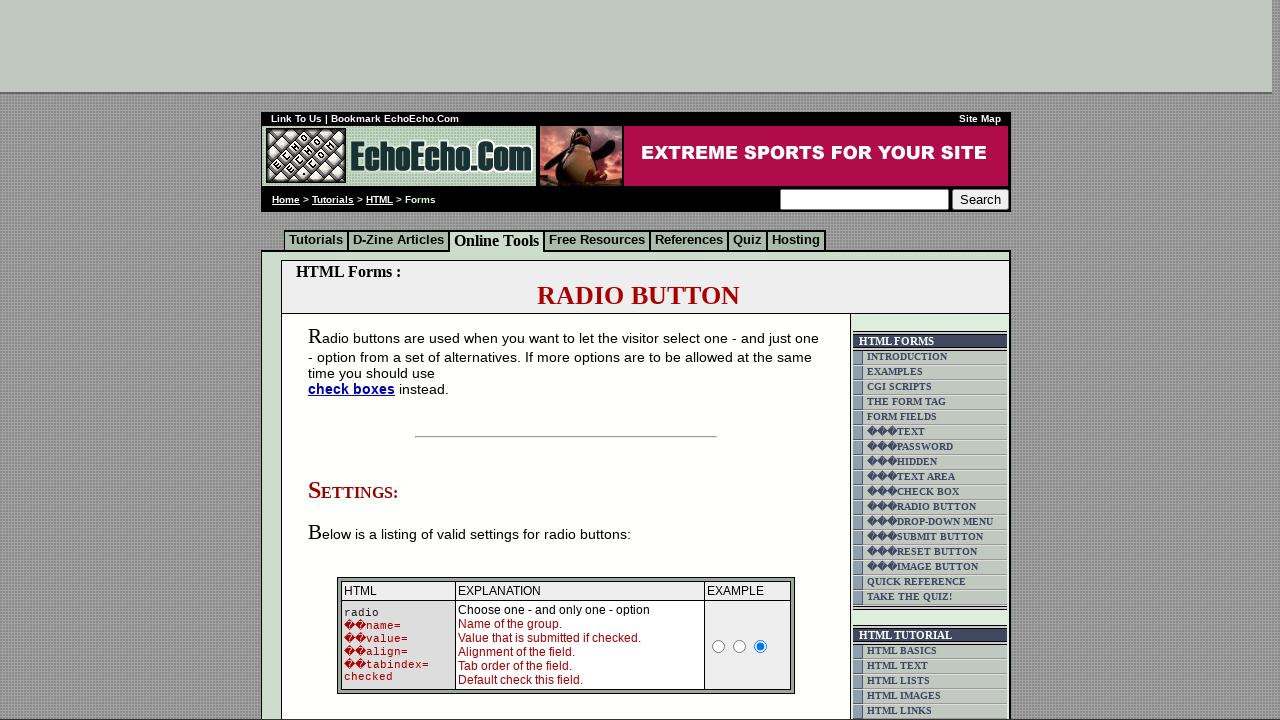

Found 3 radio buttons in group
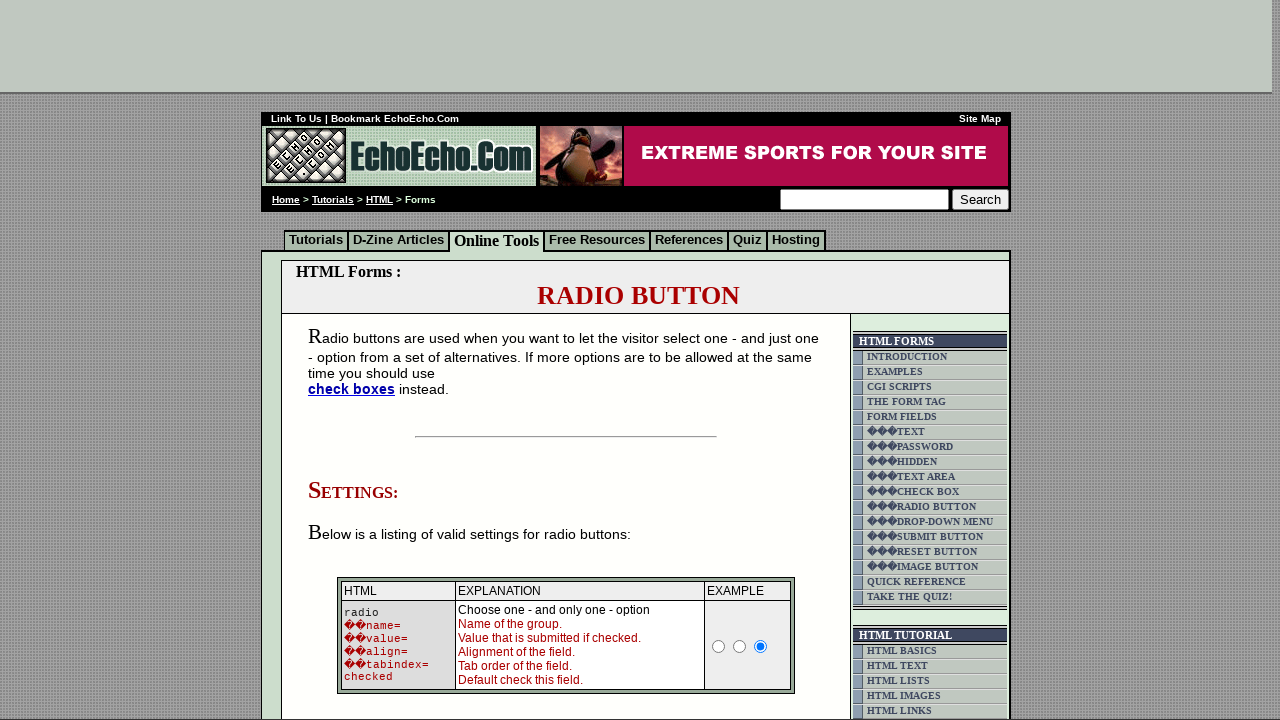

Retrieved value 'Milk' from radio button 1
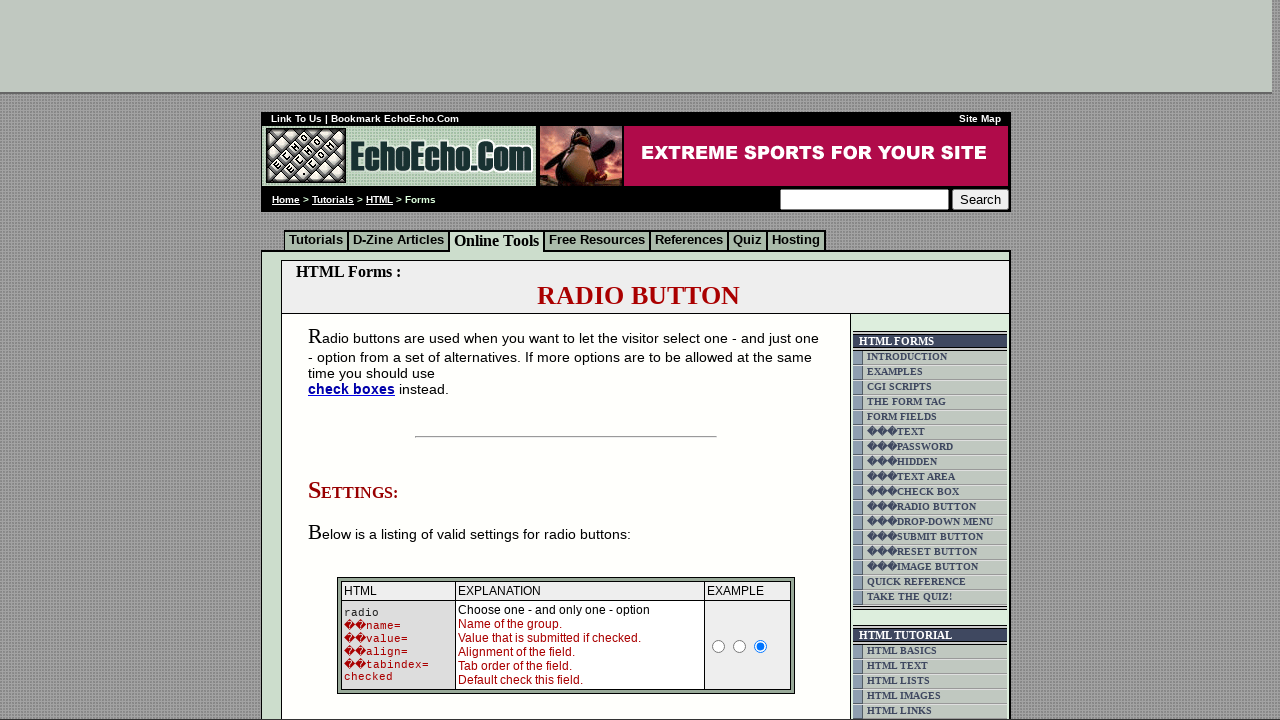

Retrieved value 'Butter' from radio button 2
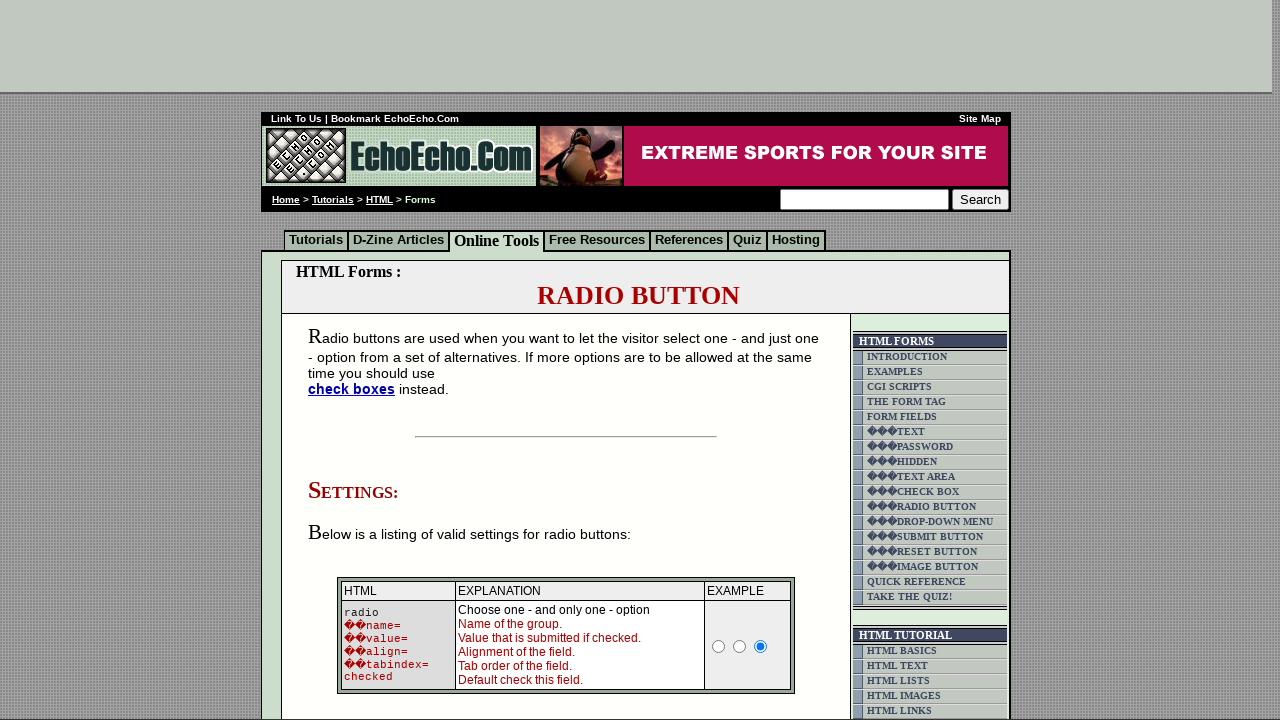

Retrieved value 'Cheese' from radio button 3
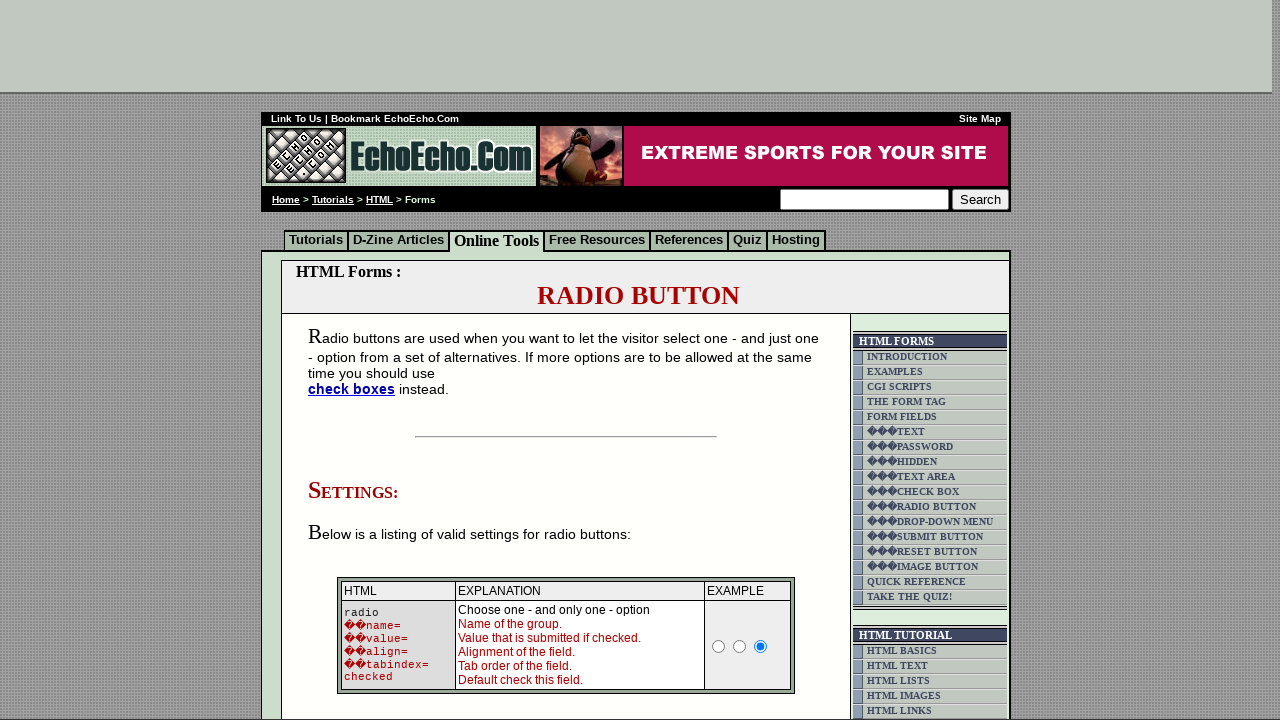

Selected radio button with value 'Cheese' at (356, 360) on input[name='group1'] >> nth=2
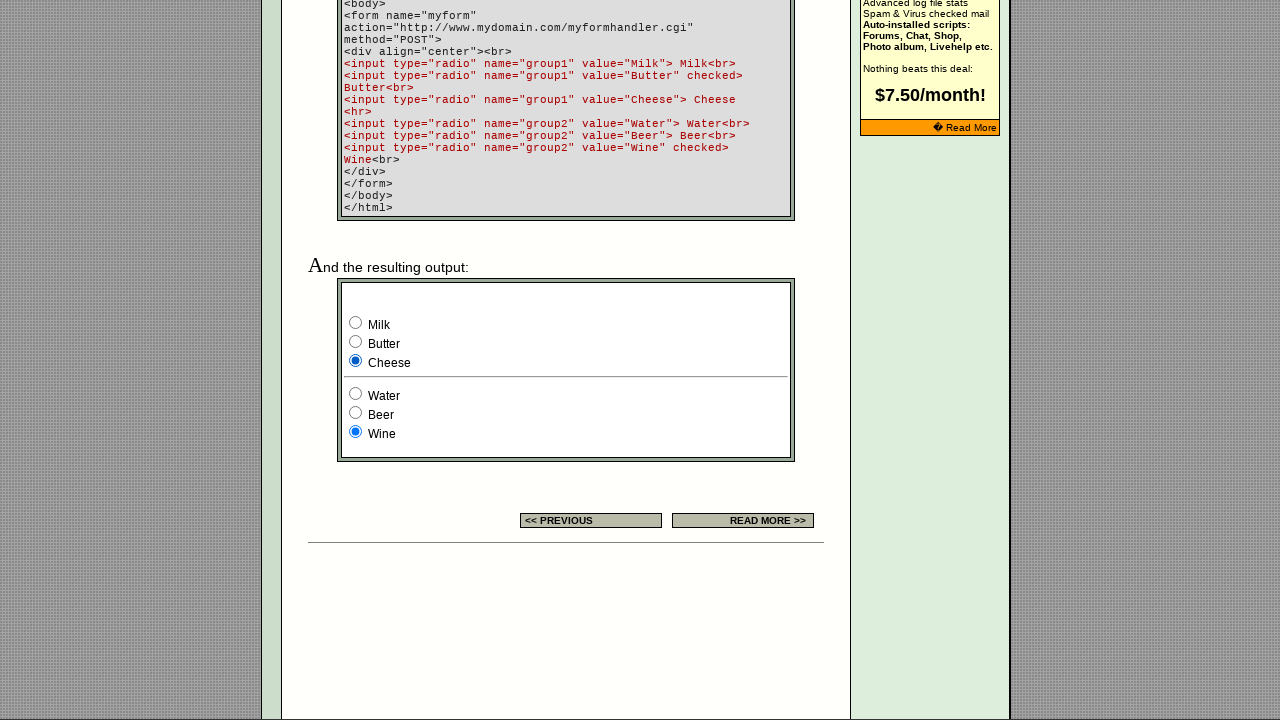

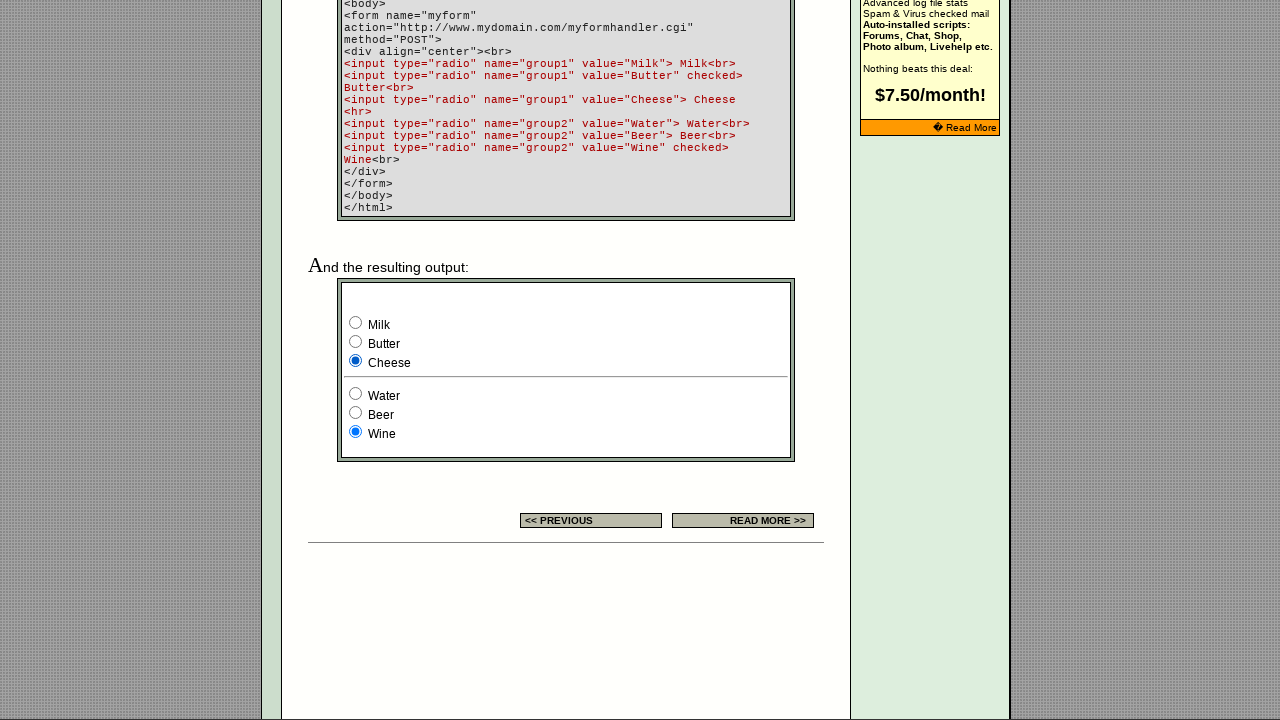